Tests radio button functionality on a demo page by clicking the "Yes" and "Impressive" radio buttons and verifying the success messages, then attempting to click the disabled "No" button.

Starting URL: https://demoqa.com/radio-button

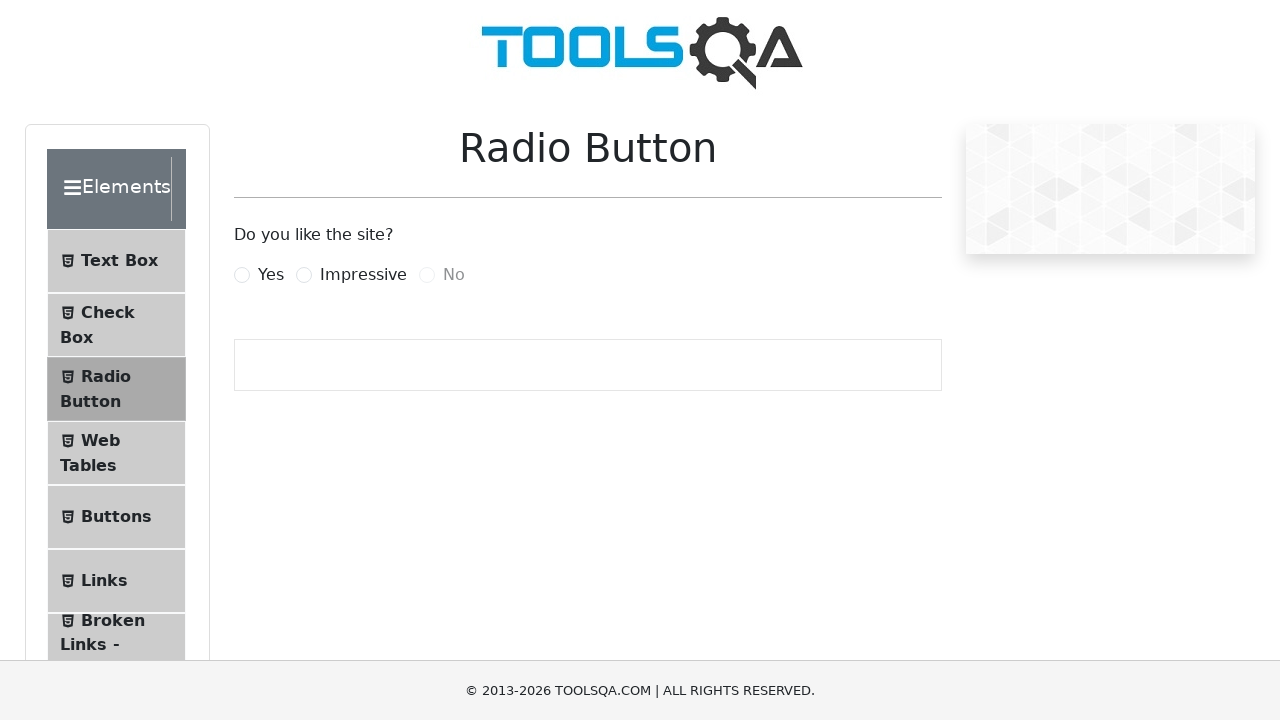

Clicked 'Yes' radio button at (271, 275) on xpath=//label[text()='Yes']
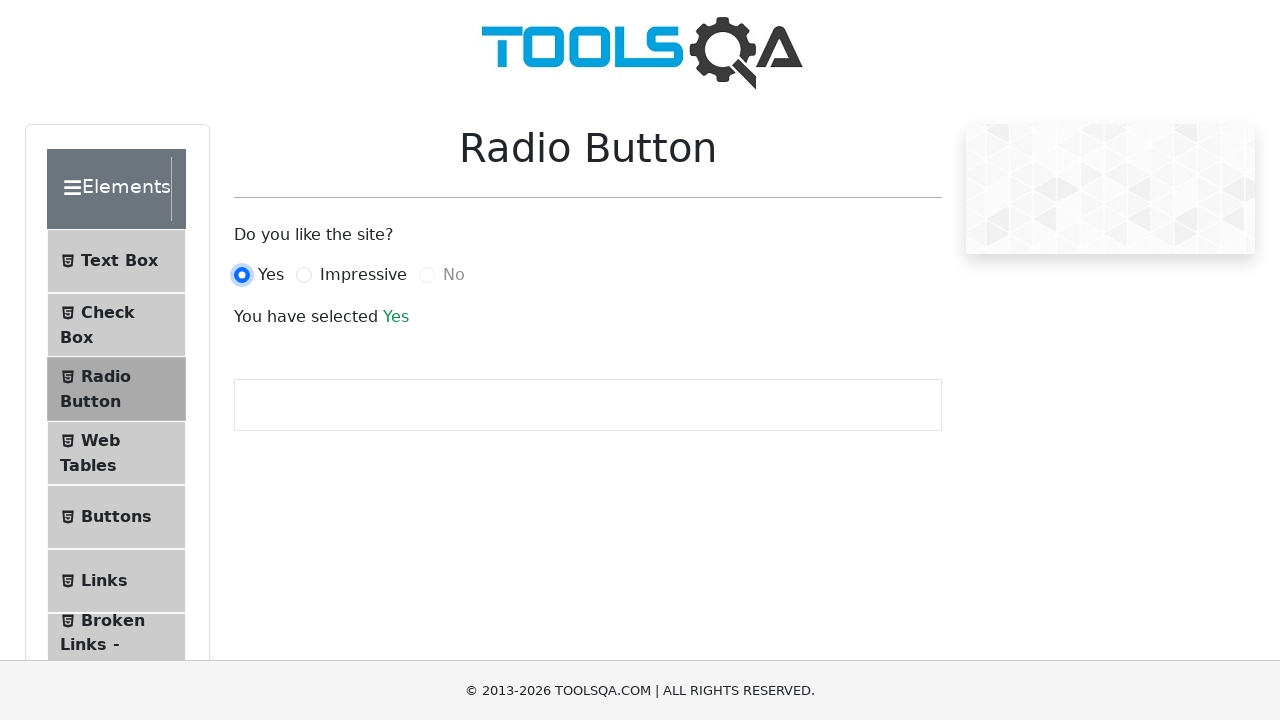

Success message appeared after clicking 'Yes'
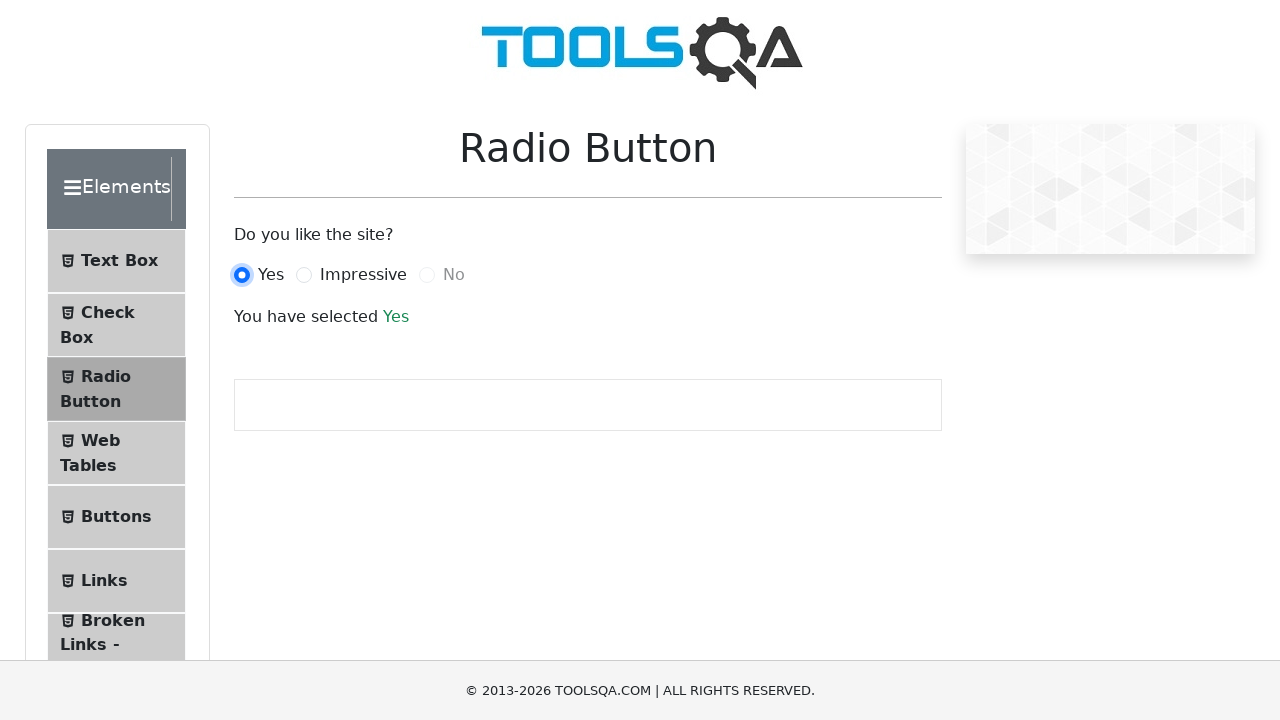

Clicked 'Impressive' radio button at (363, 275) on xpath=//label[text()='Impressive']
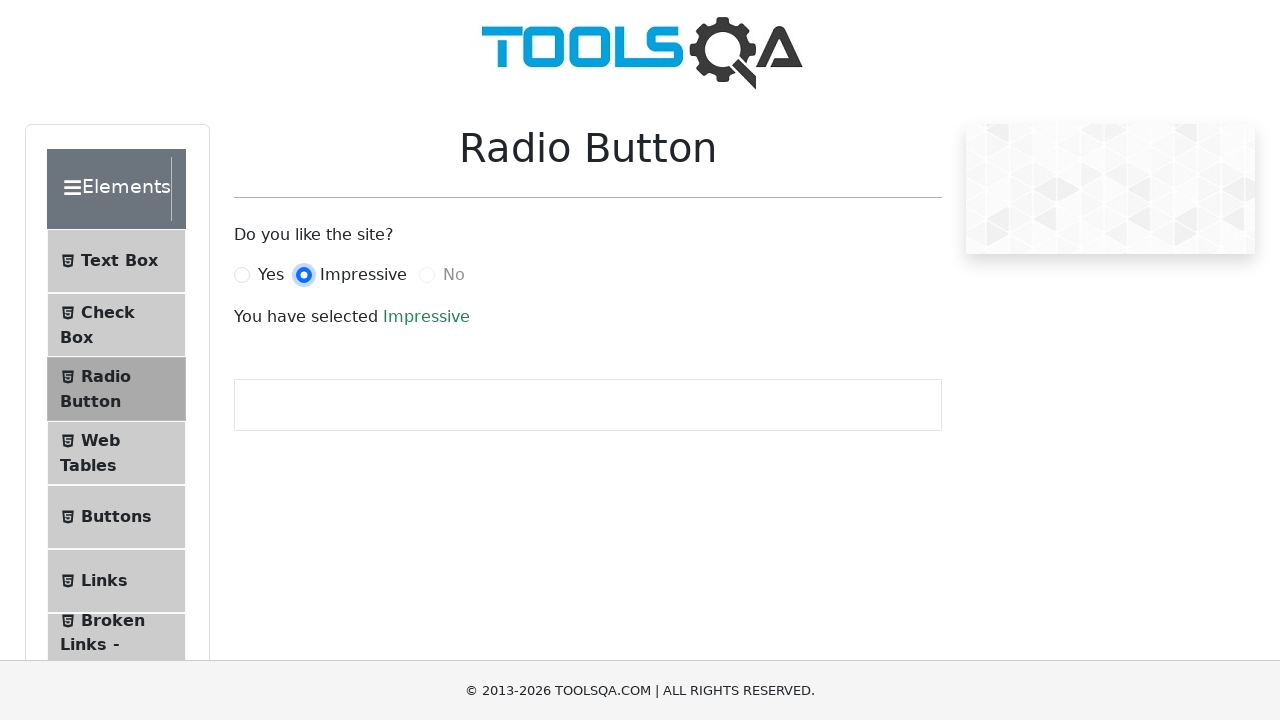

Success message updated after clicking 'Impressive'
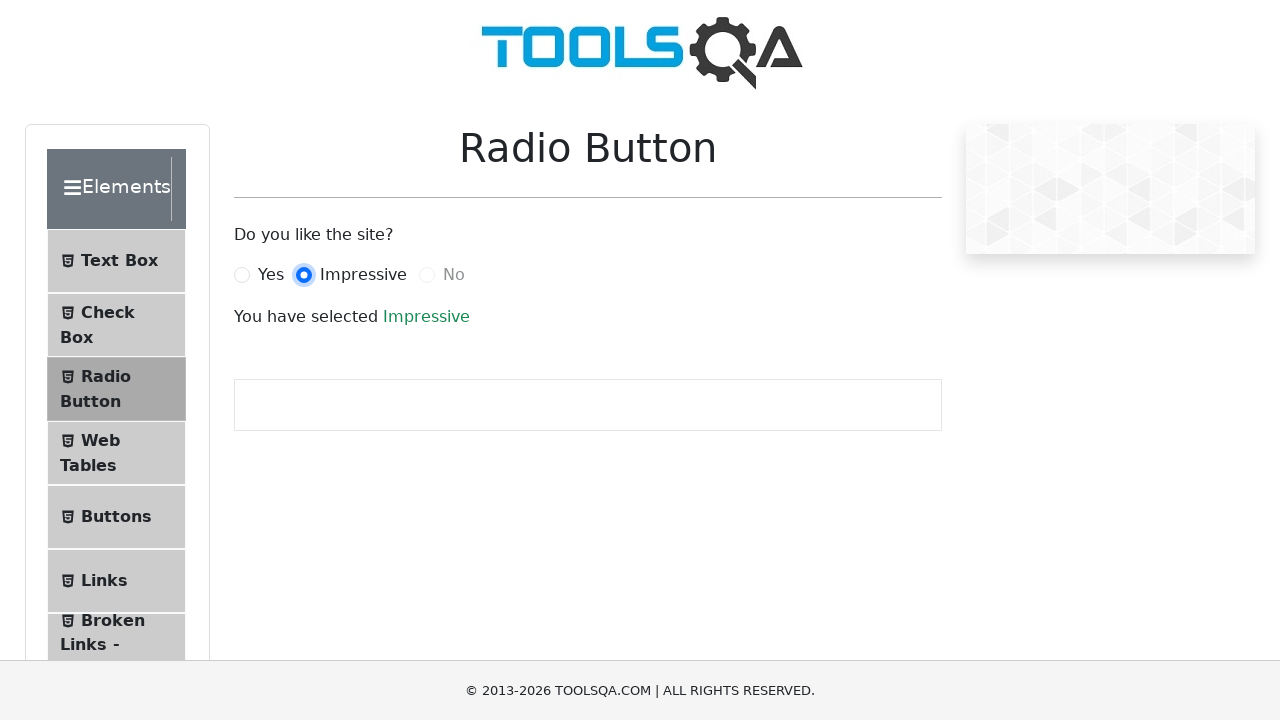

Located disabled 'No' radio button element
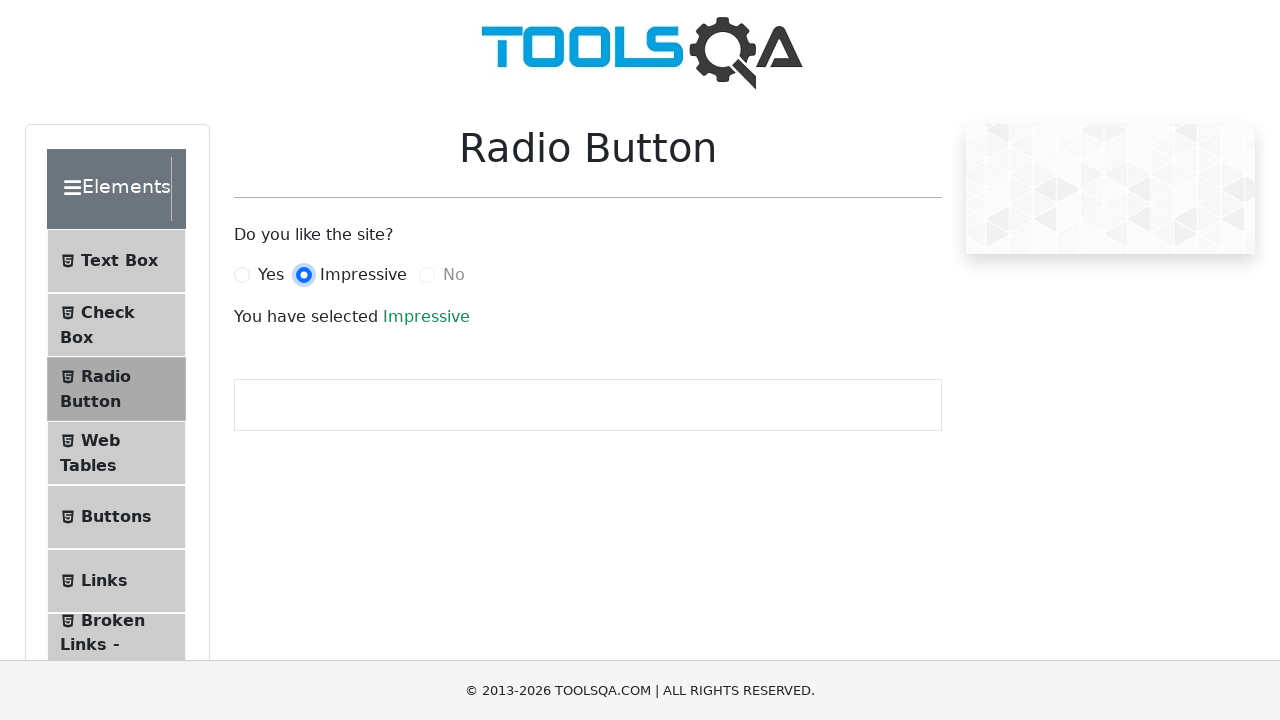

Verified disabled 'No' radio button exists on page
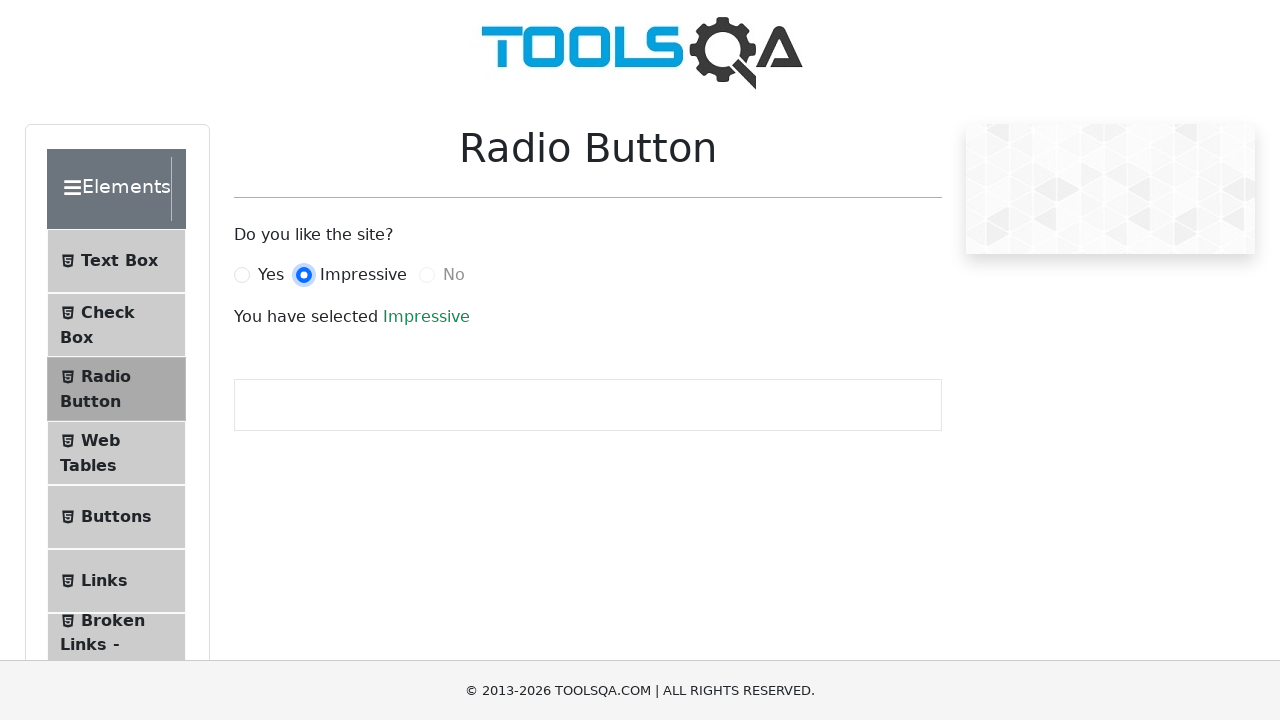

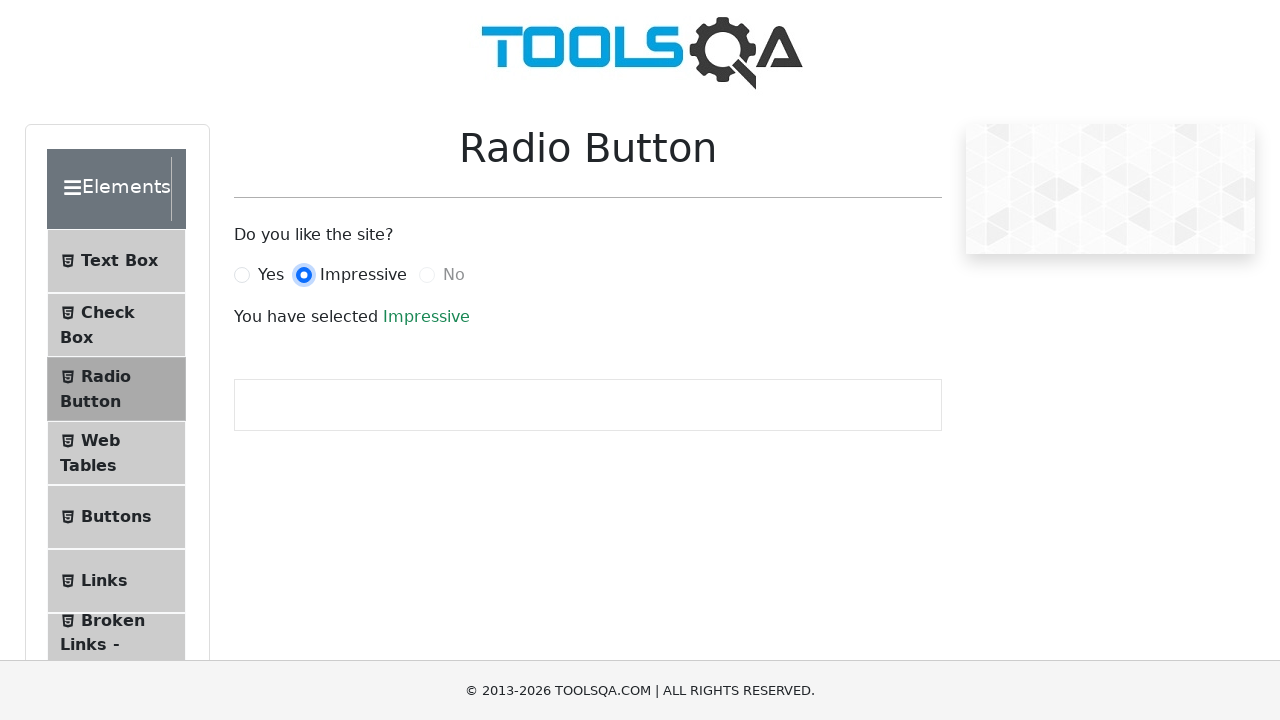